Tests keyboard key press events by sending various keys (Enter, Arrow Down, Shift, Page Up, Backspace, Delete, etc.) to the key press detection page and observing the results.

Starting URL: http://the-internet.herokuapp.com/key_presses

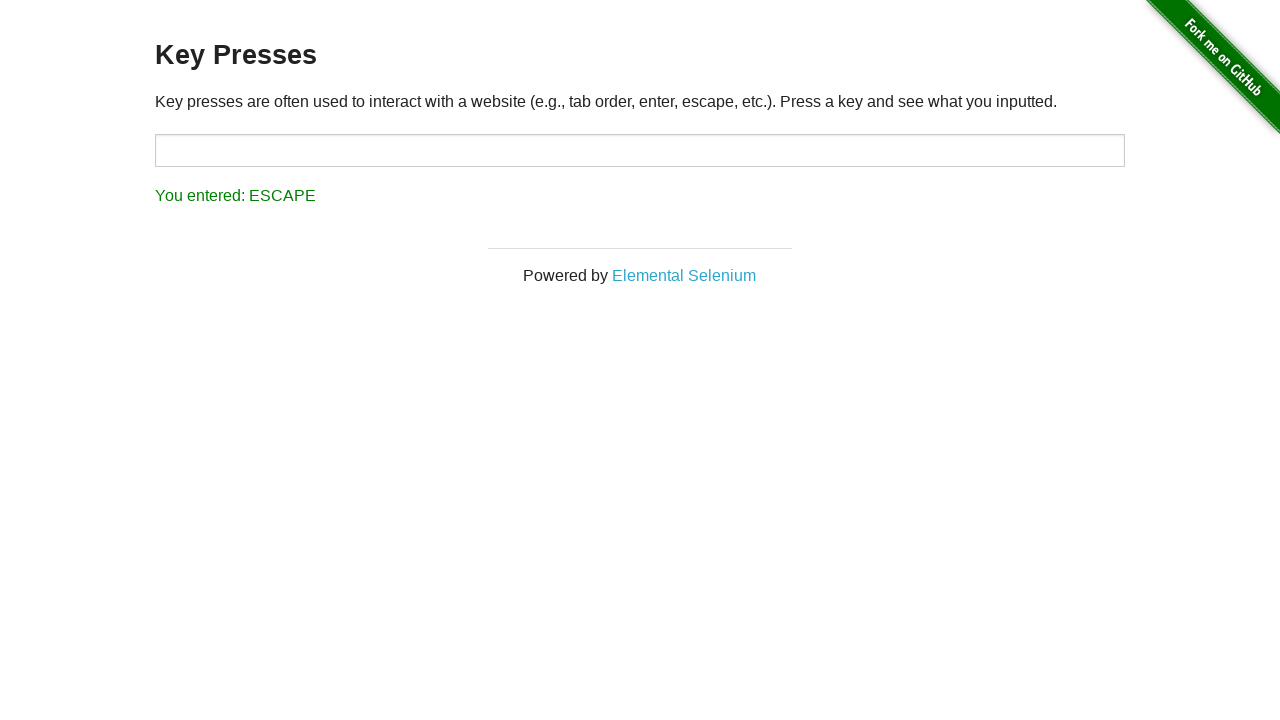

Pressed Enter key
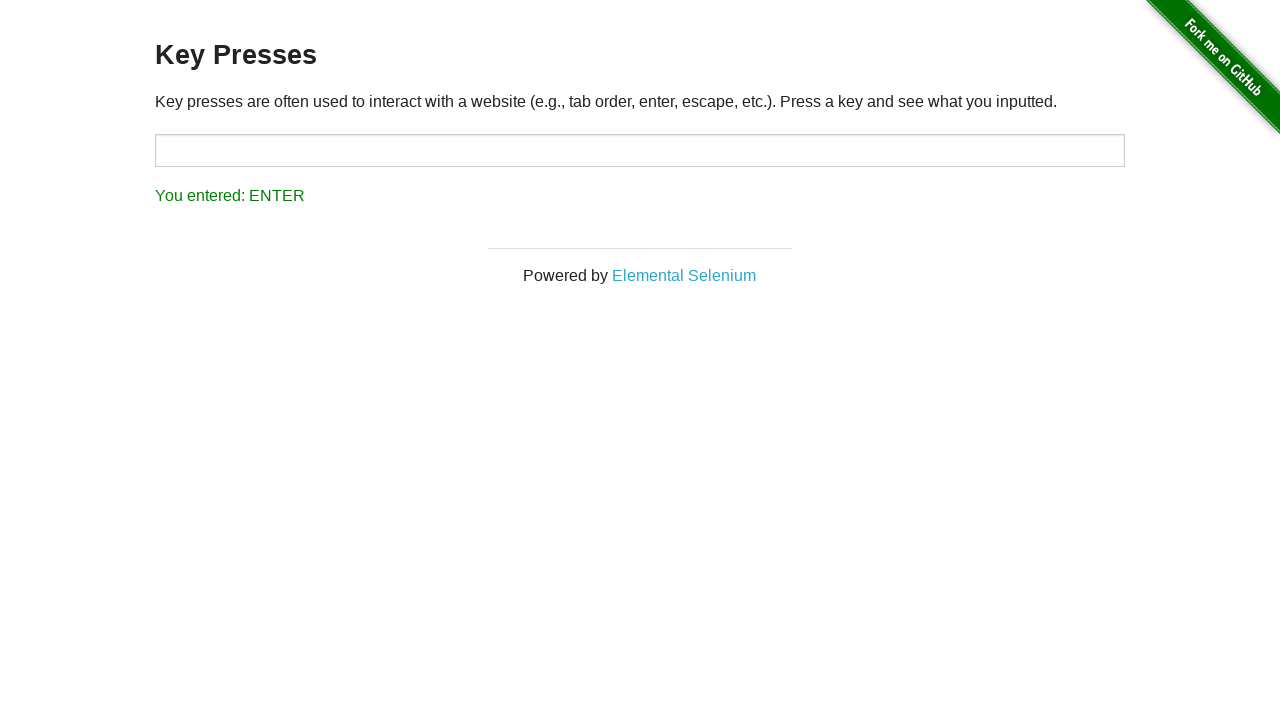

Waited 1000ms after Enter key press
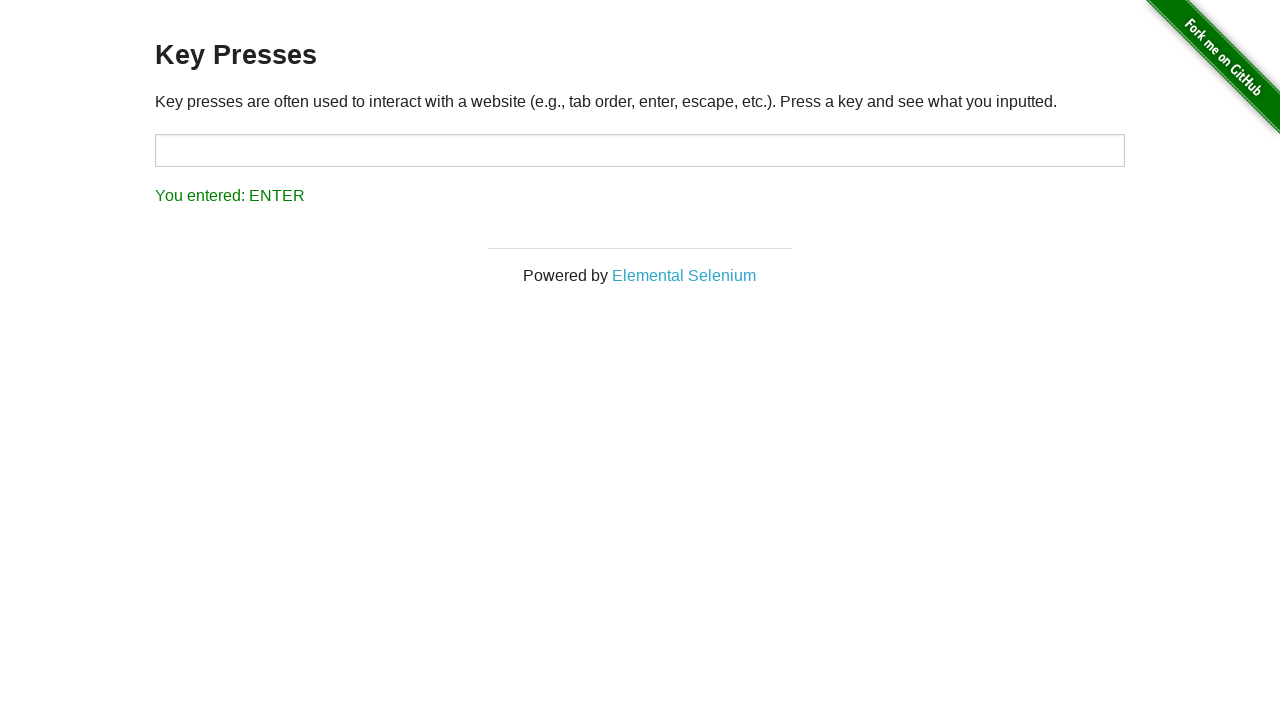

Pressed Arrow Down key
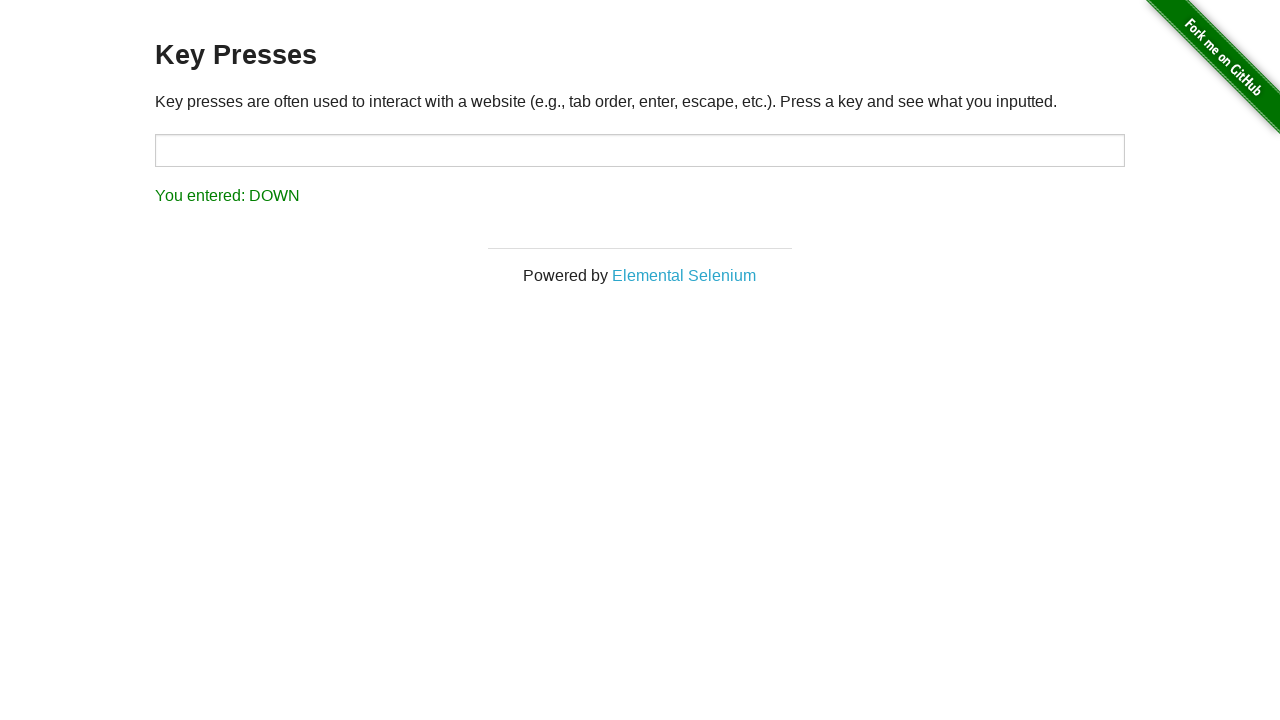

Waited 1000ms after Arrow Down key press
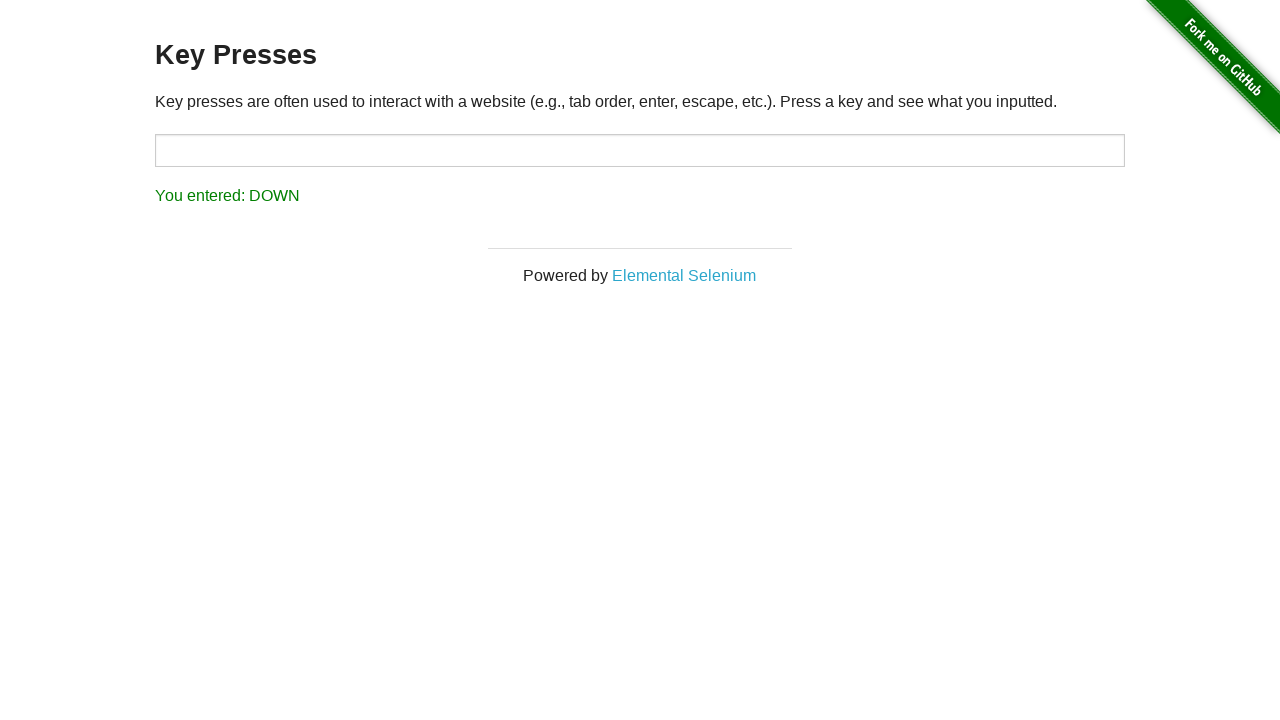

Pressed Escape key
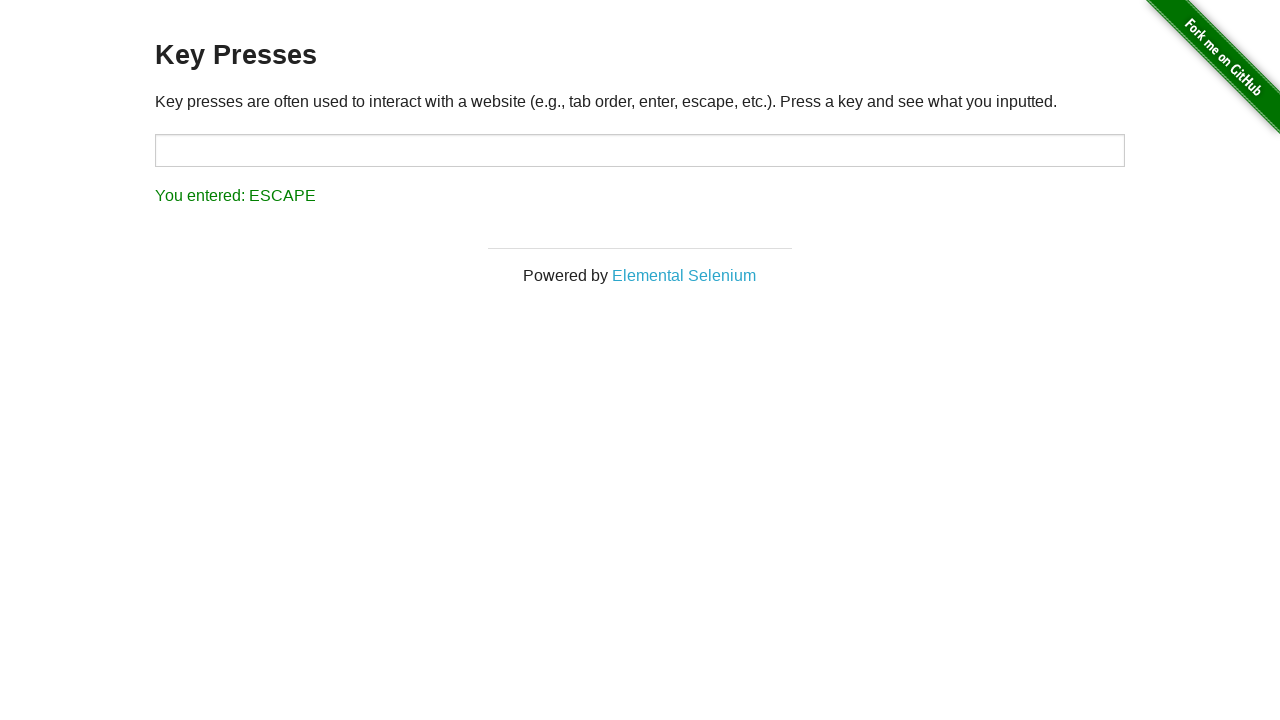

Waited 1000ms after Escape key press
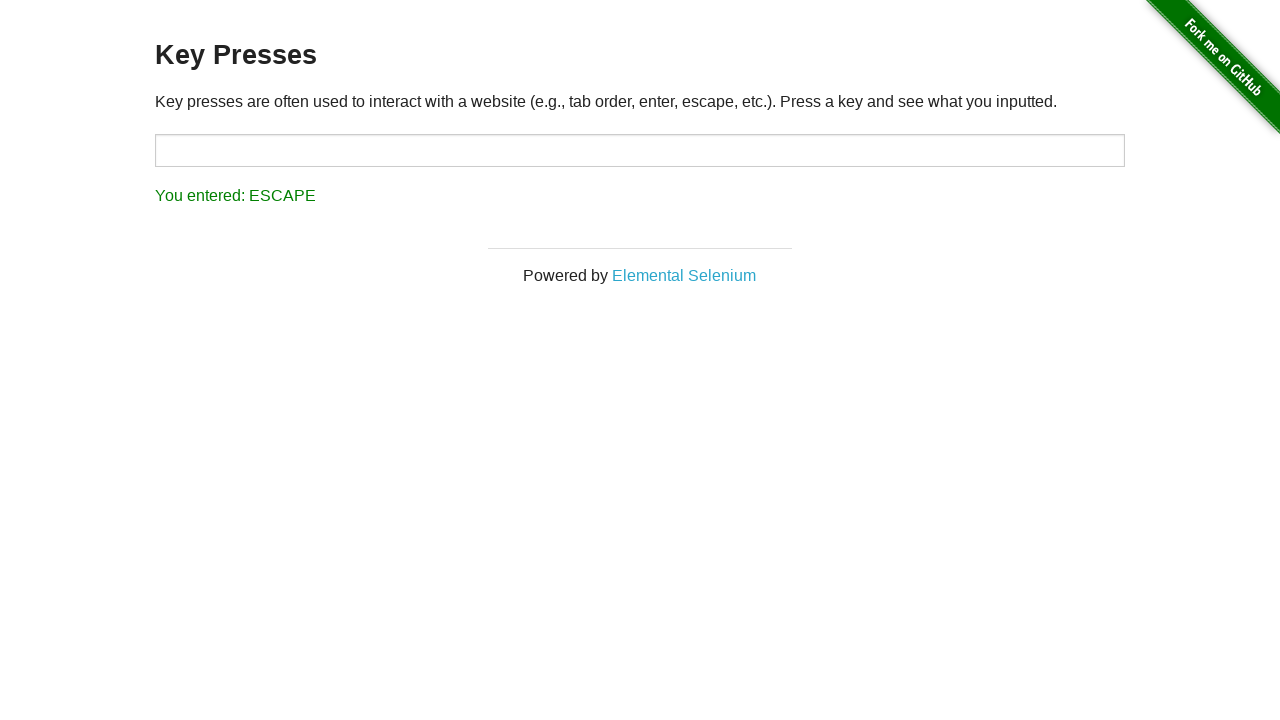

Pressed Shift key
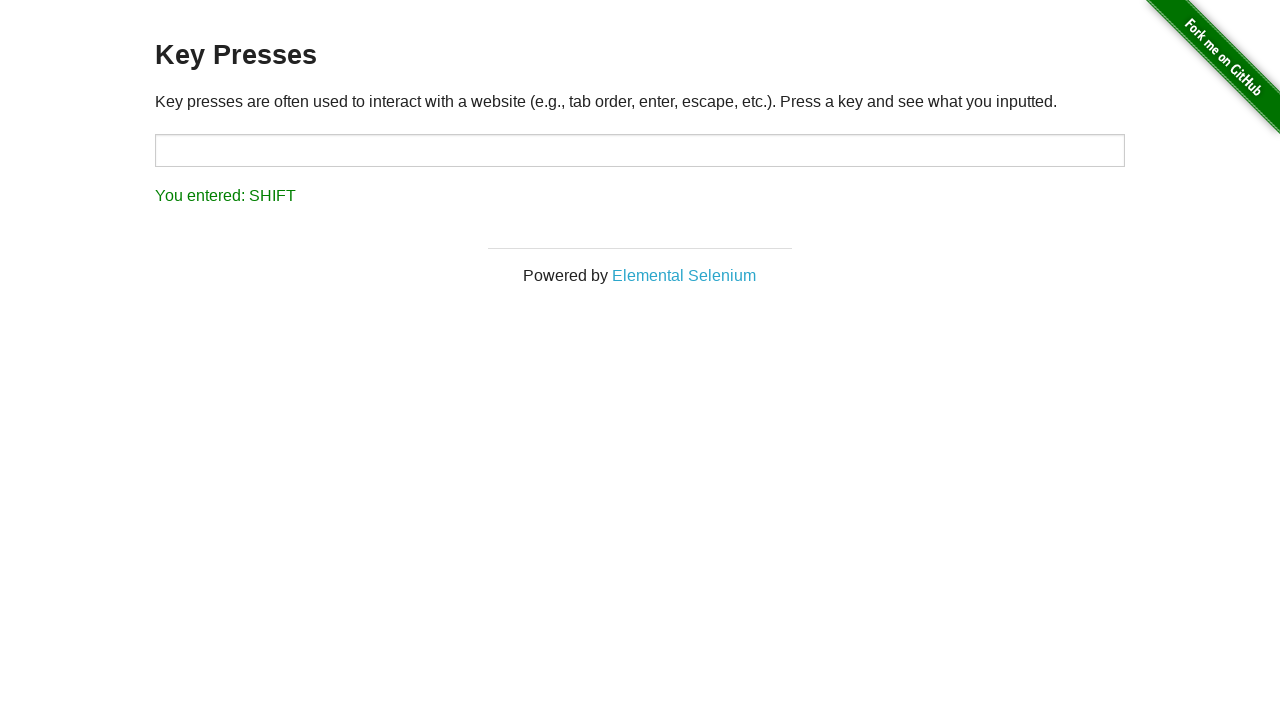

Waited 1000ms after Shift key press
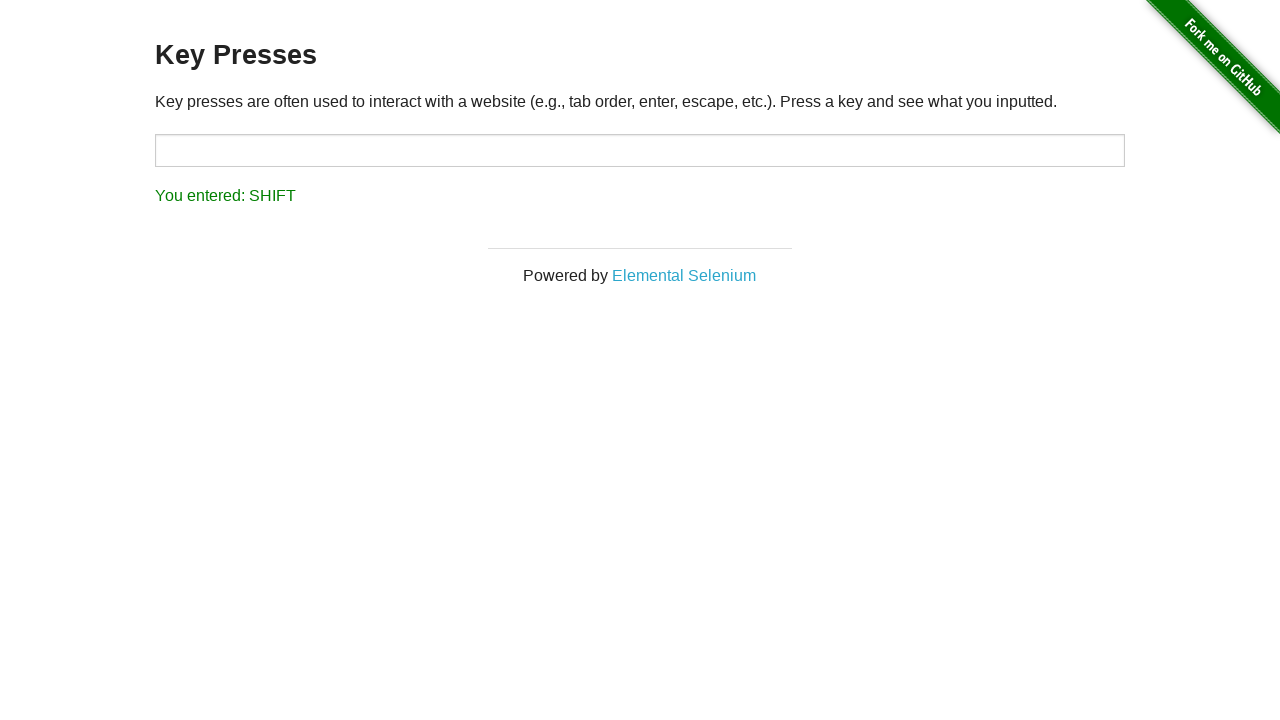

Pressed Page Up key
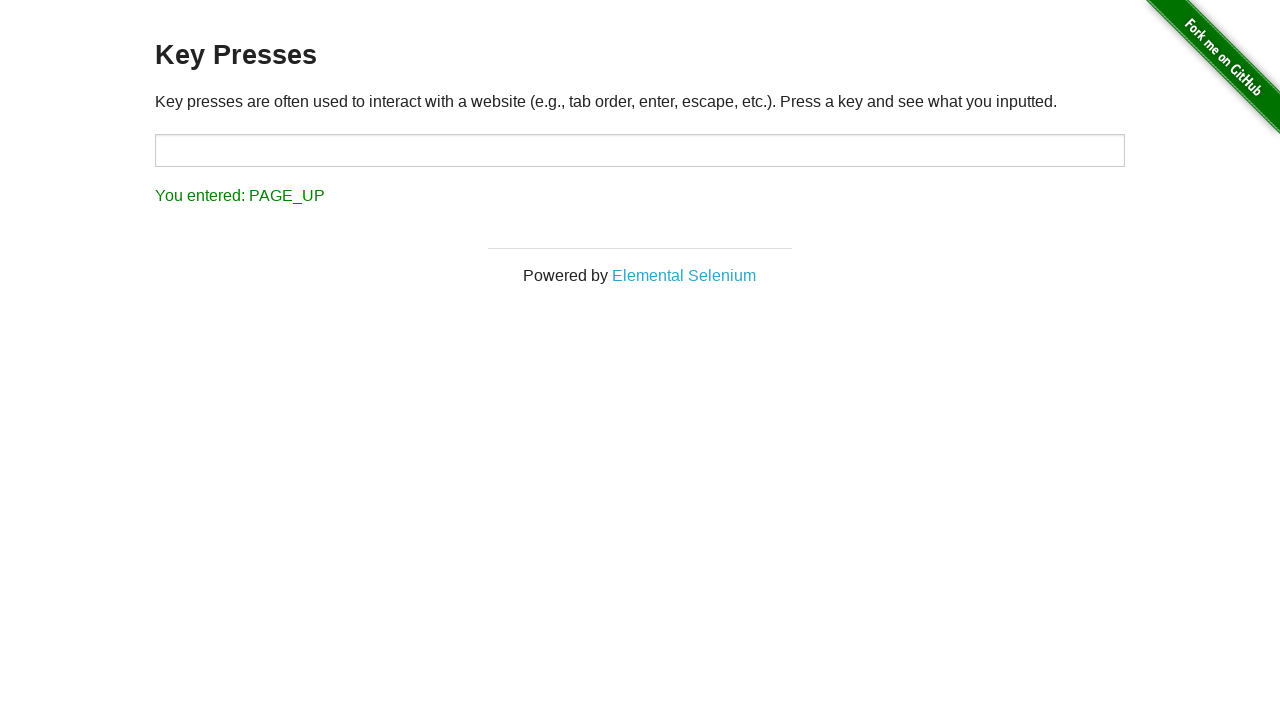

Waited 1000ms after Page Up key press
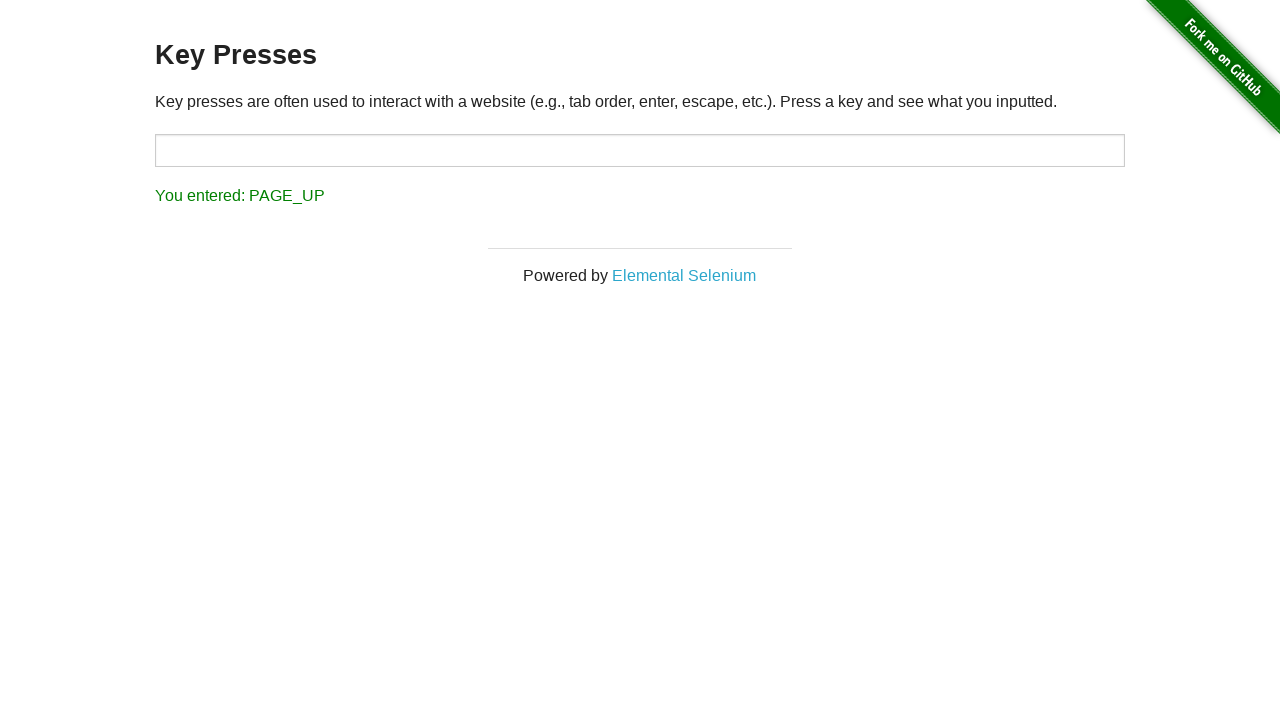

Pressed Backspace key
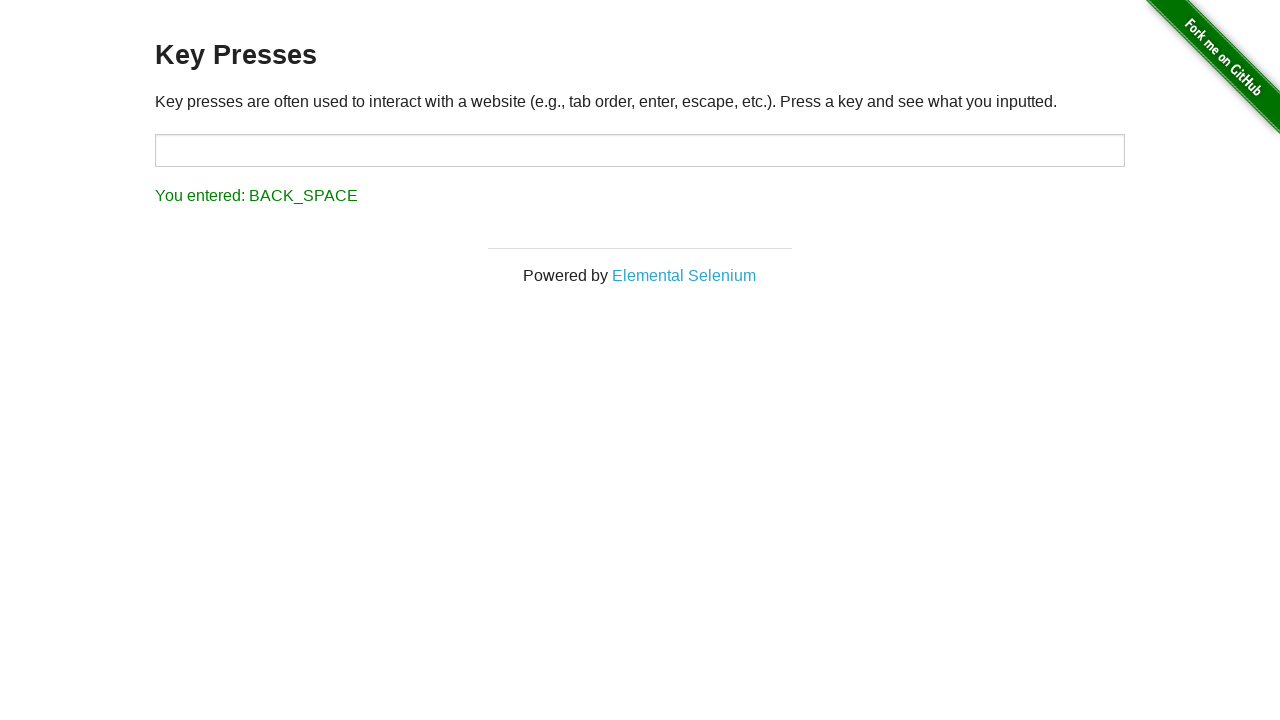

Waited 1000ms after Backspace key press
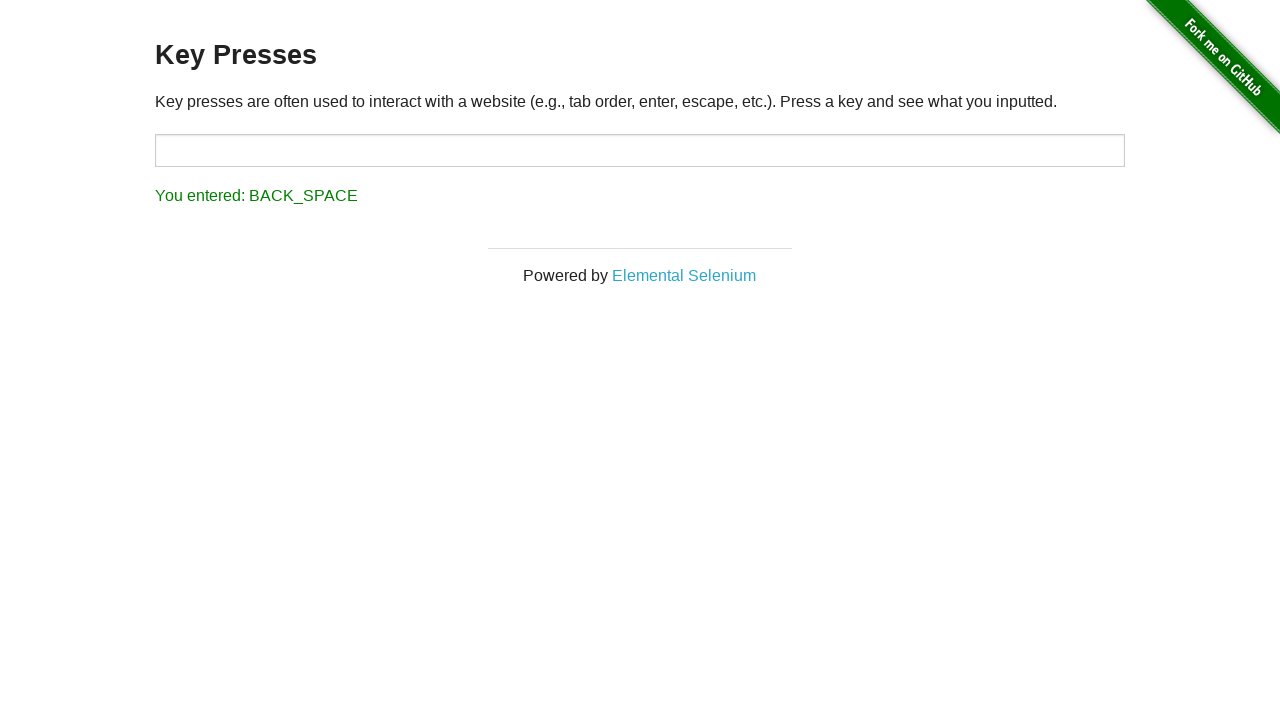

Pressed Delete key
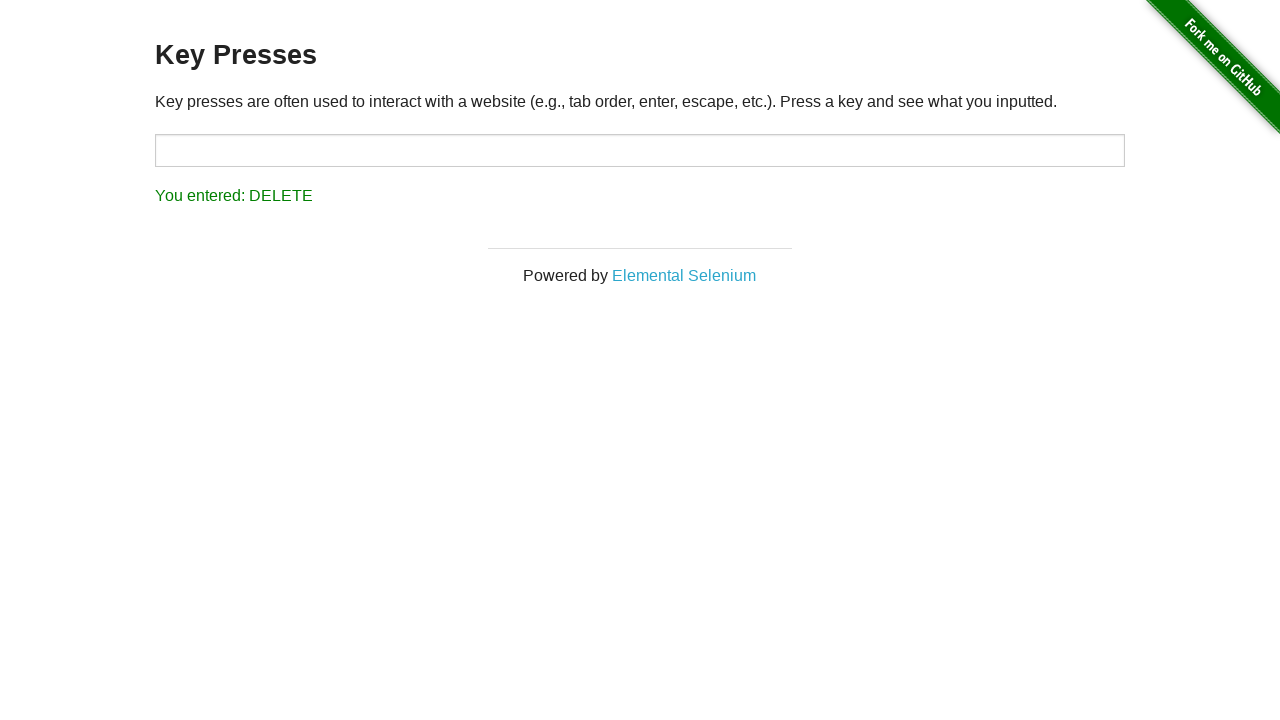

Waited 1000ms after Delete key press
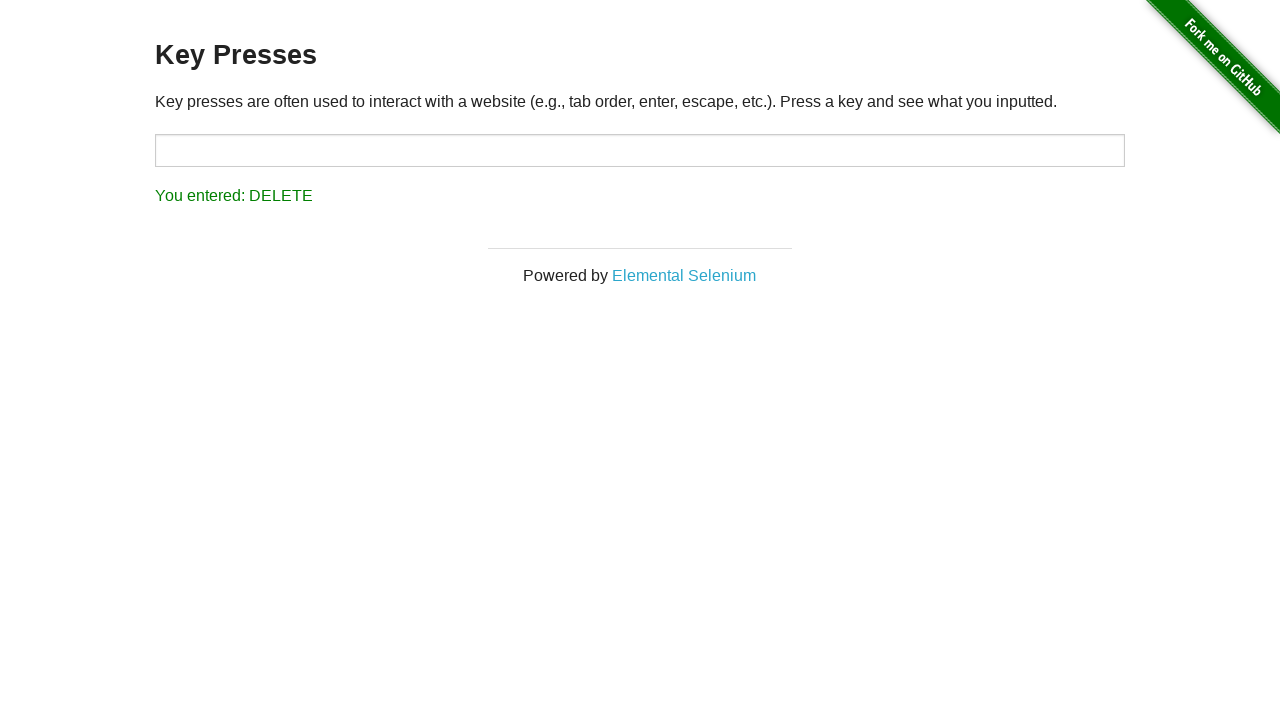

Pressed Minus key
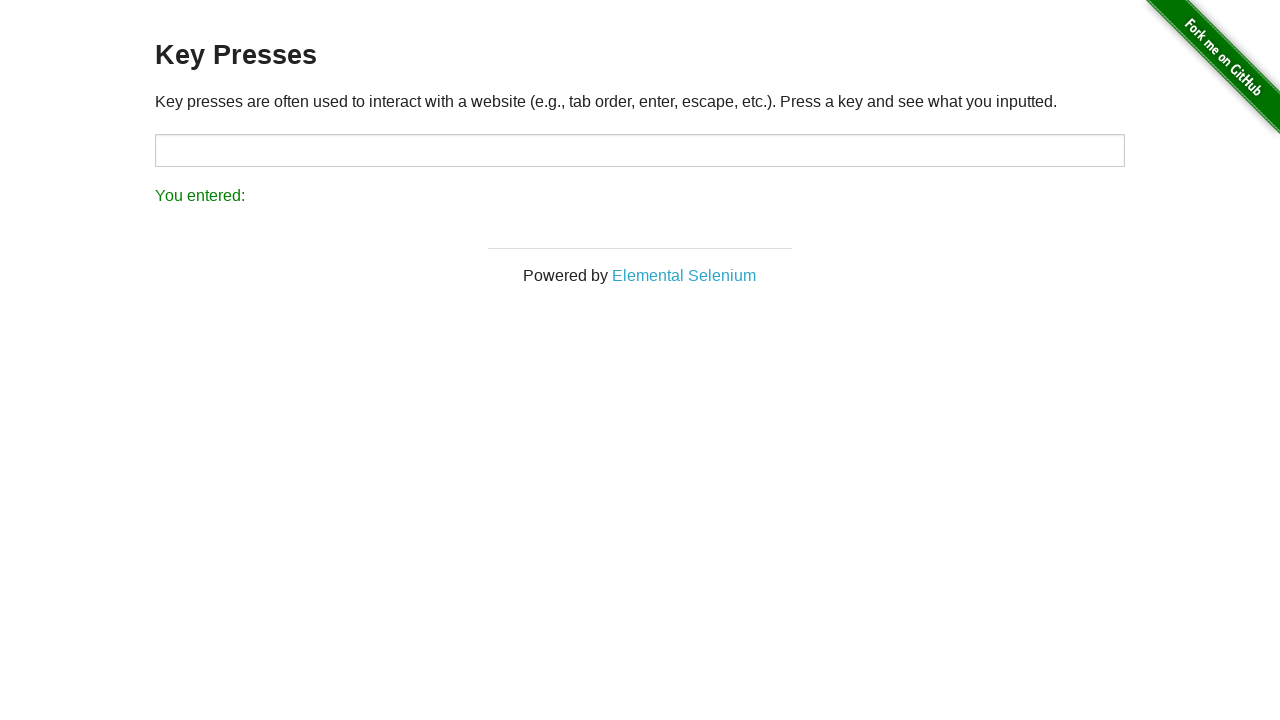

Waited 1000ms after Minus key press
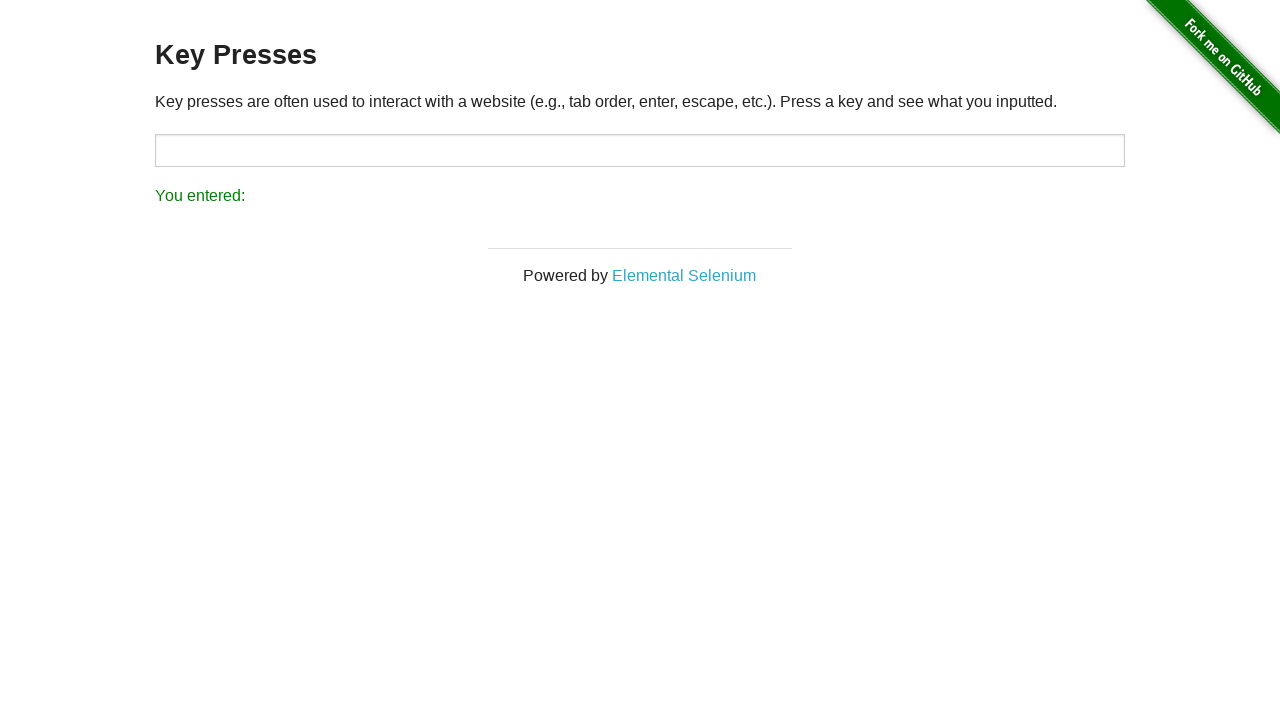

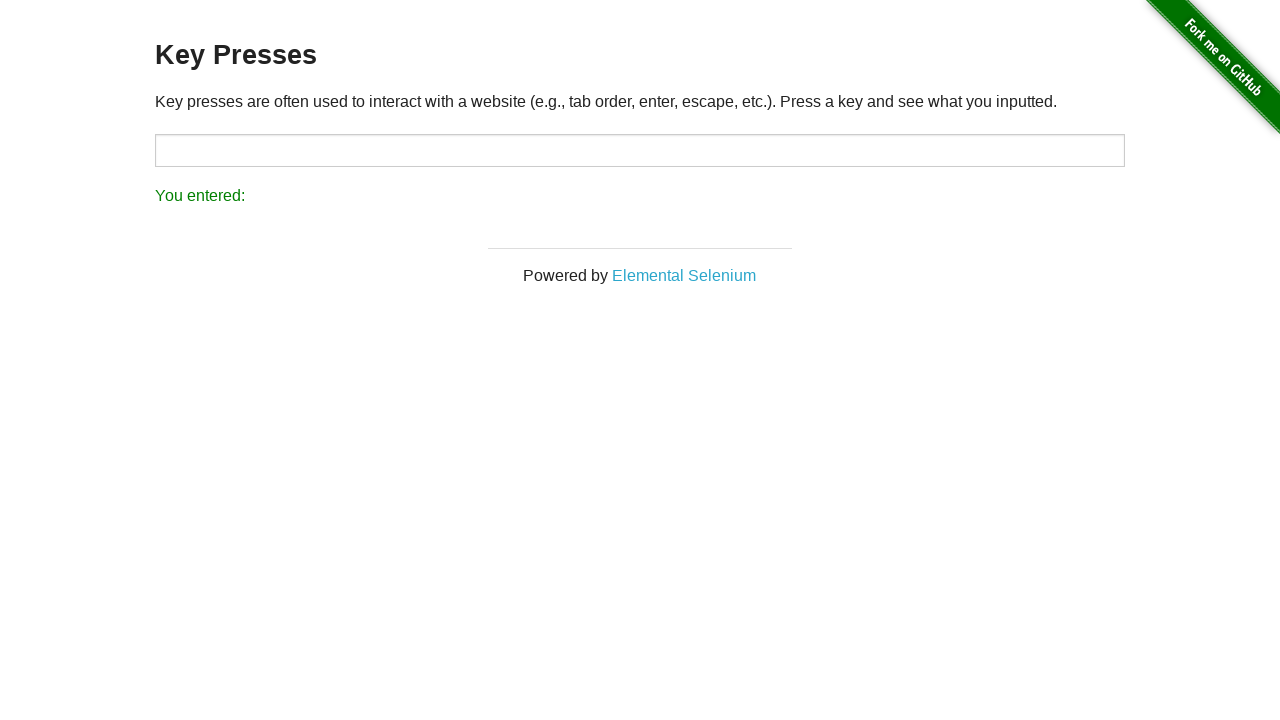